Navigates to the Sauce Demo website and sets the viewport size. The test is incomplete as it only loads the page without performing any product selection actions.

Starting URL: https://www.saucedemo.com/

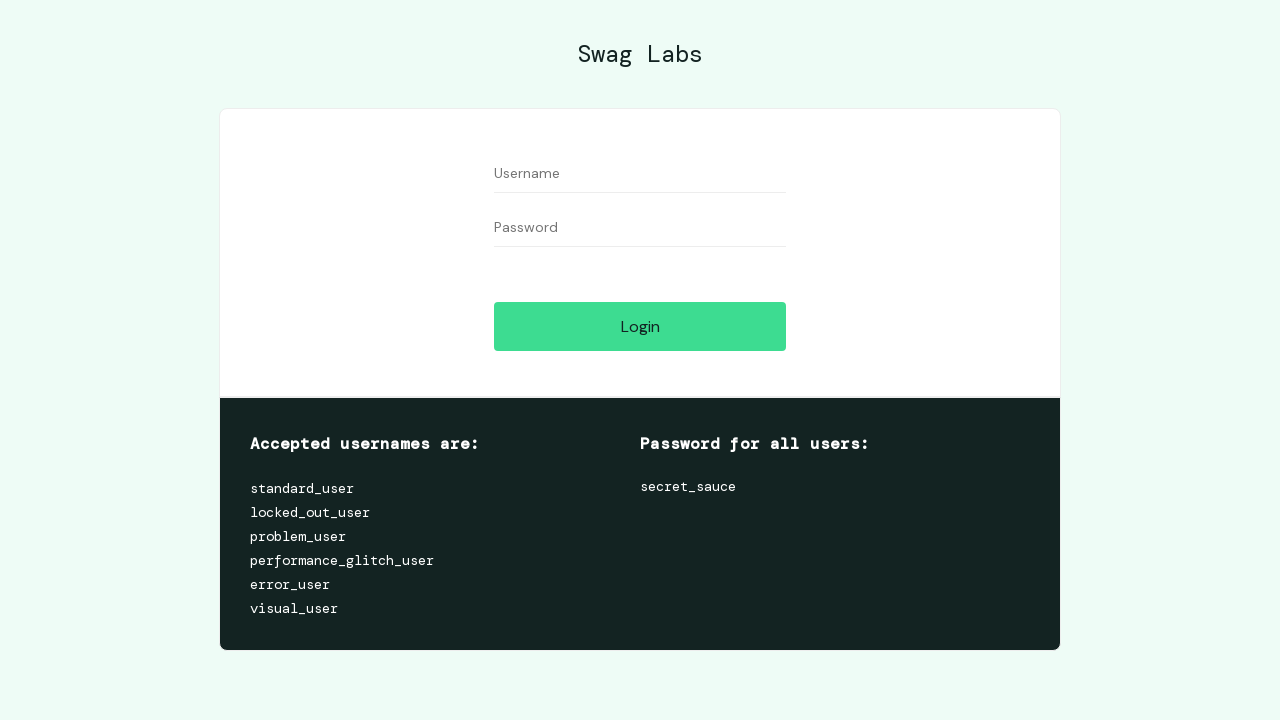

Navigated to Sauce Demo website
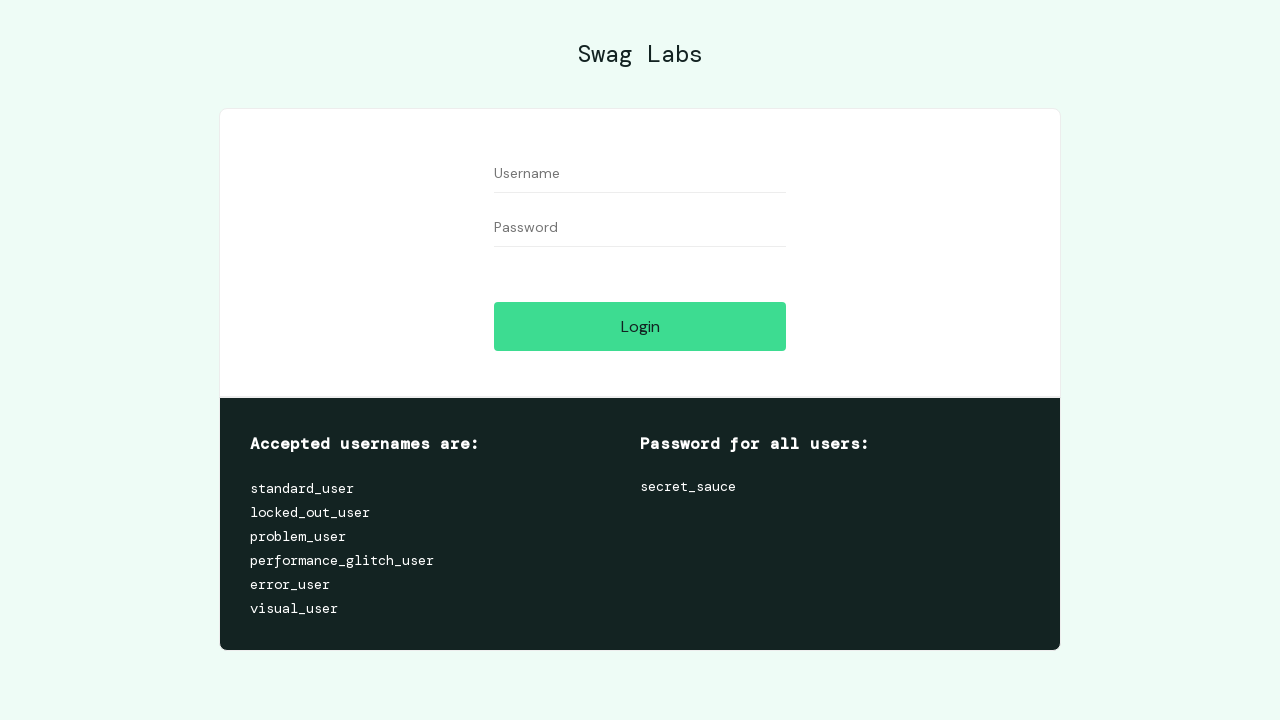

Set viewport size to 1920x1080
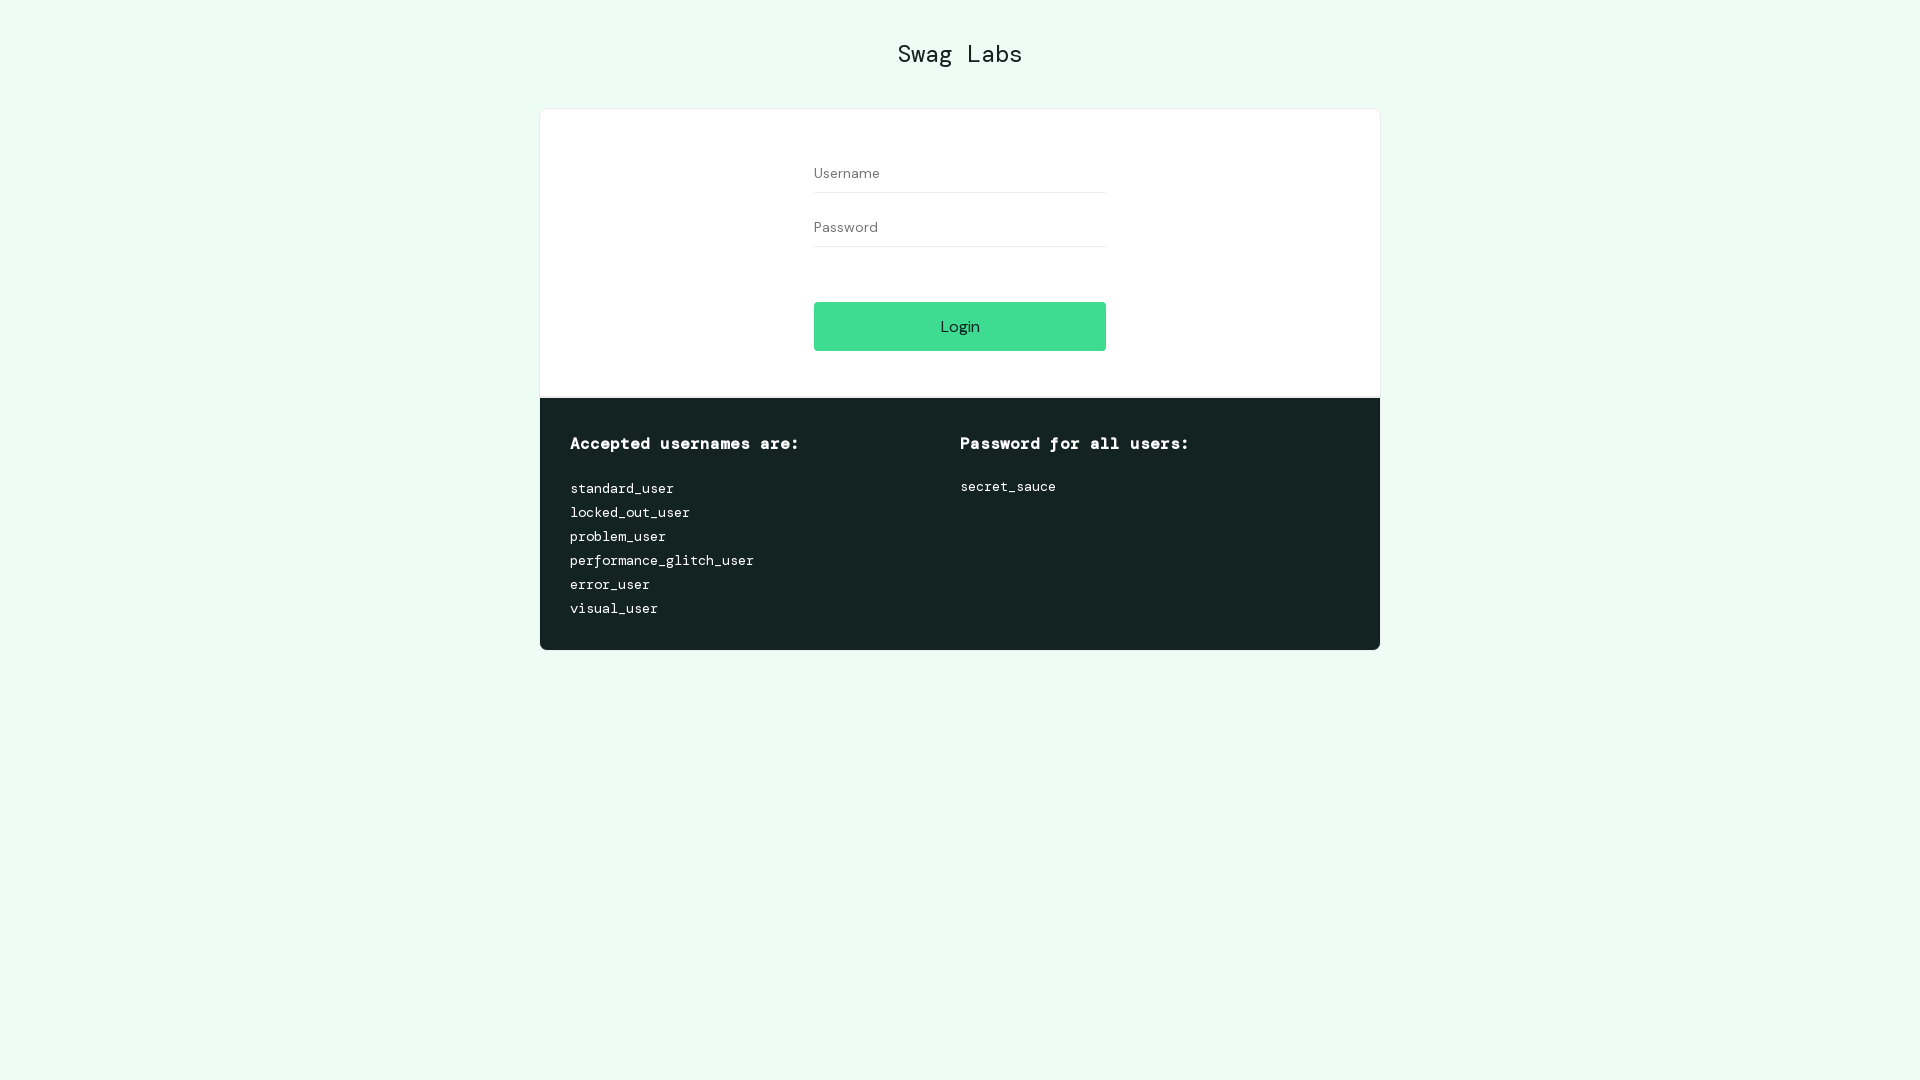

Page fully loaded (domcontentloaded)
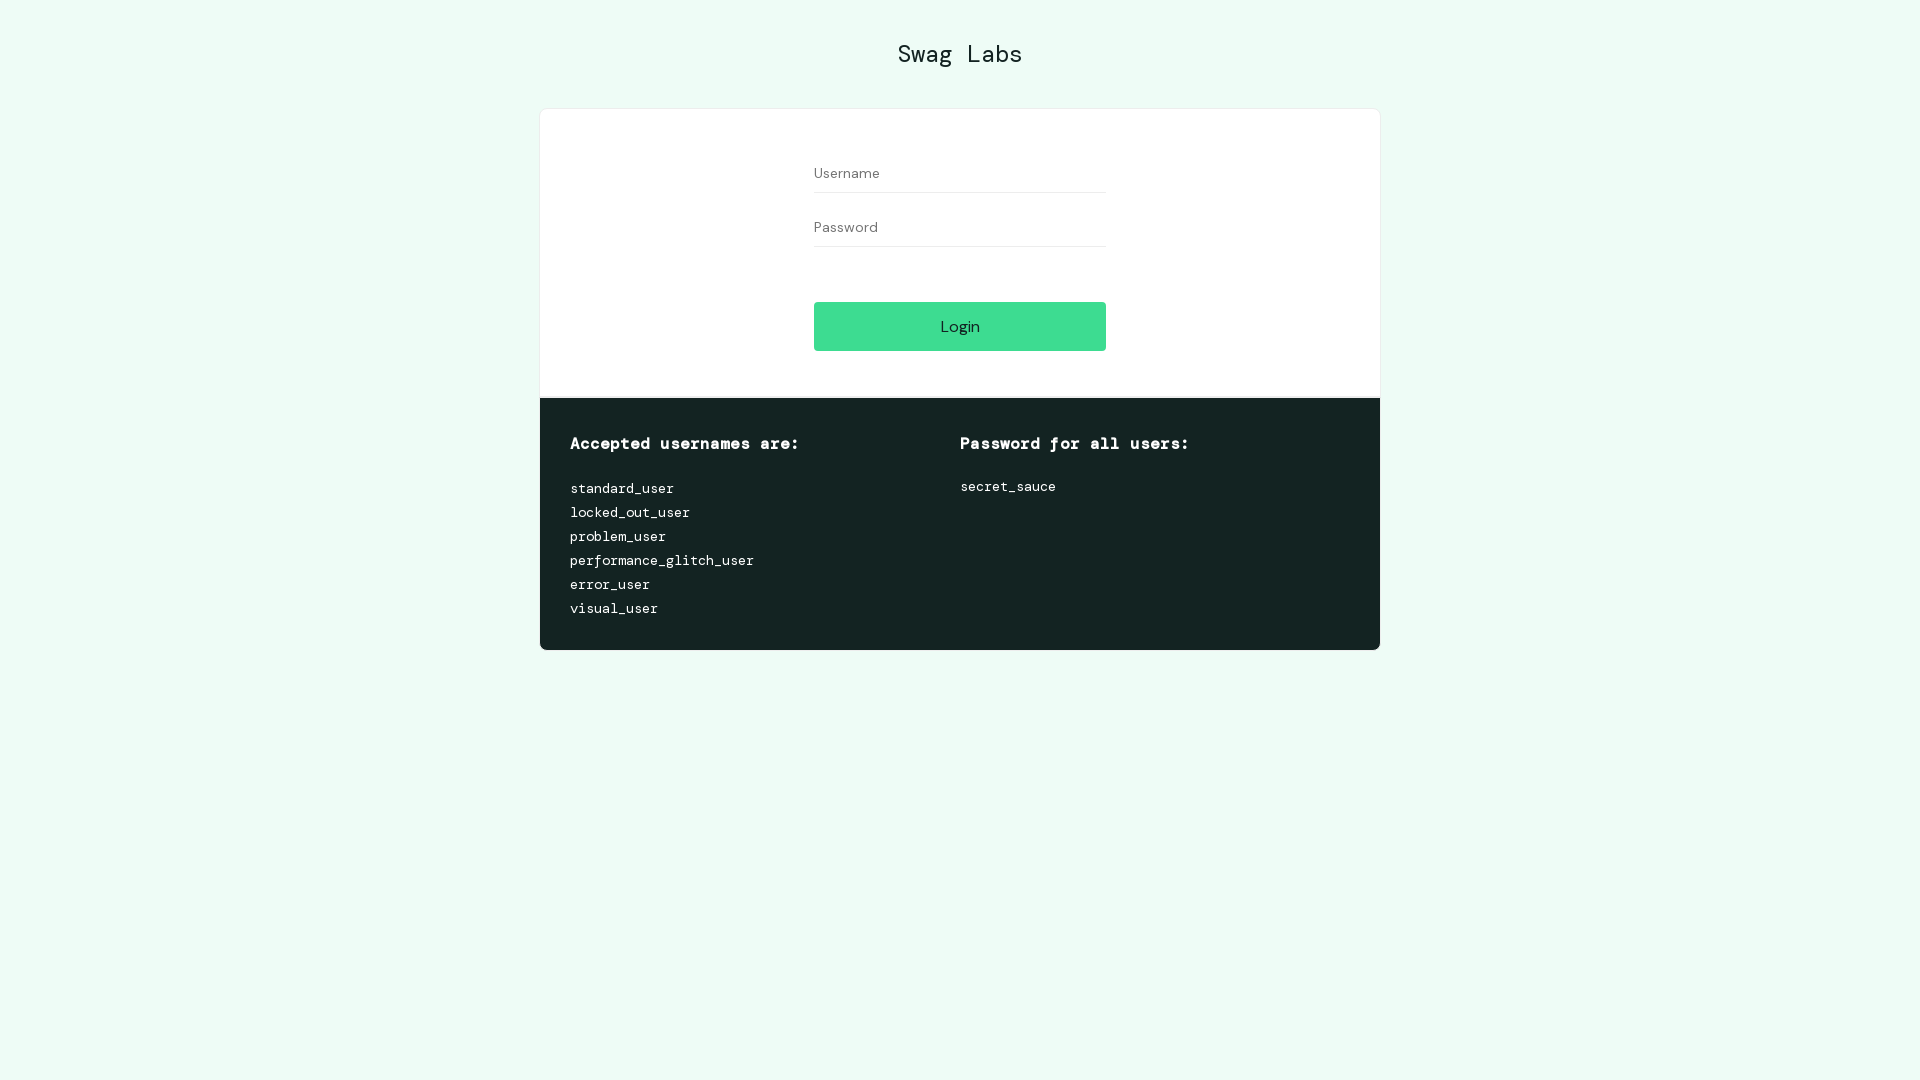

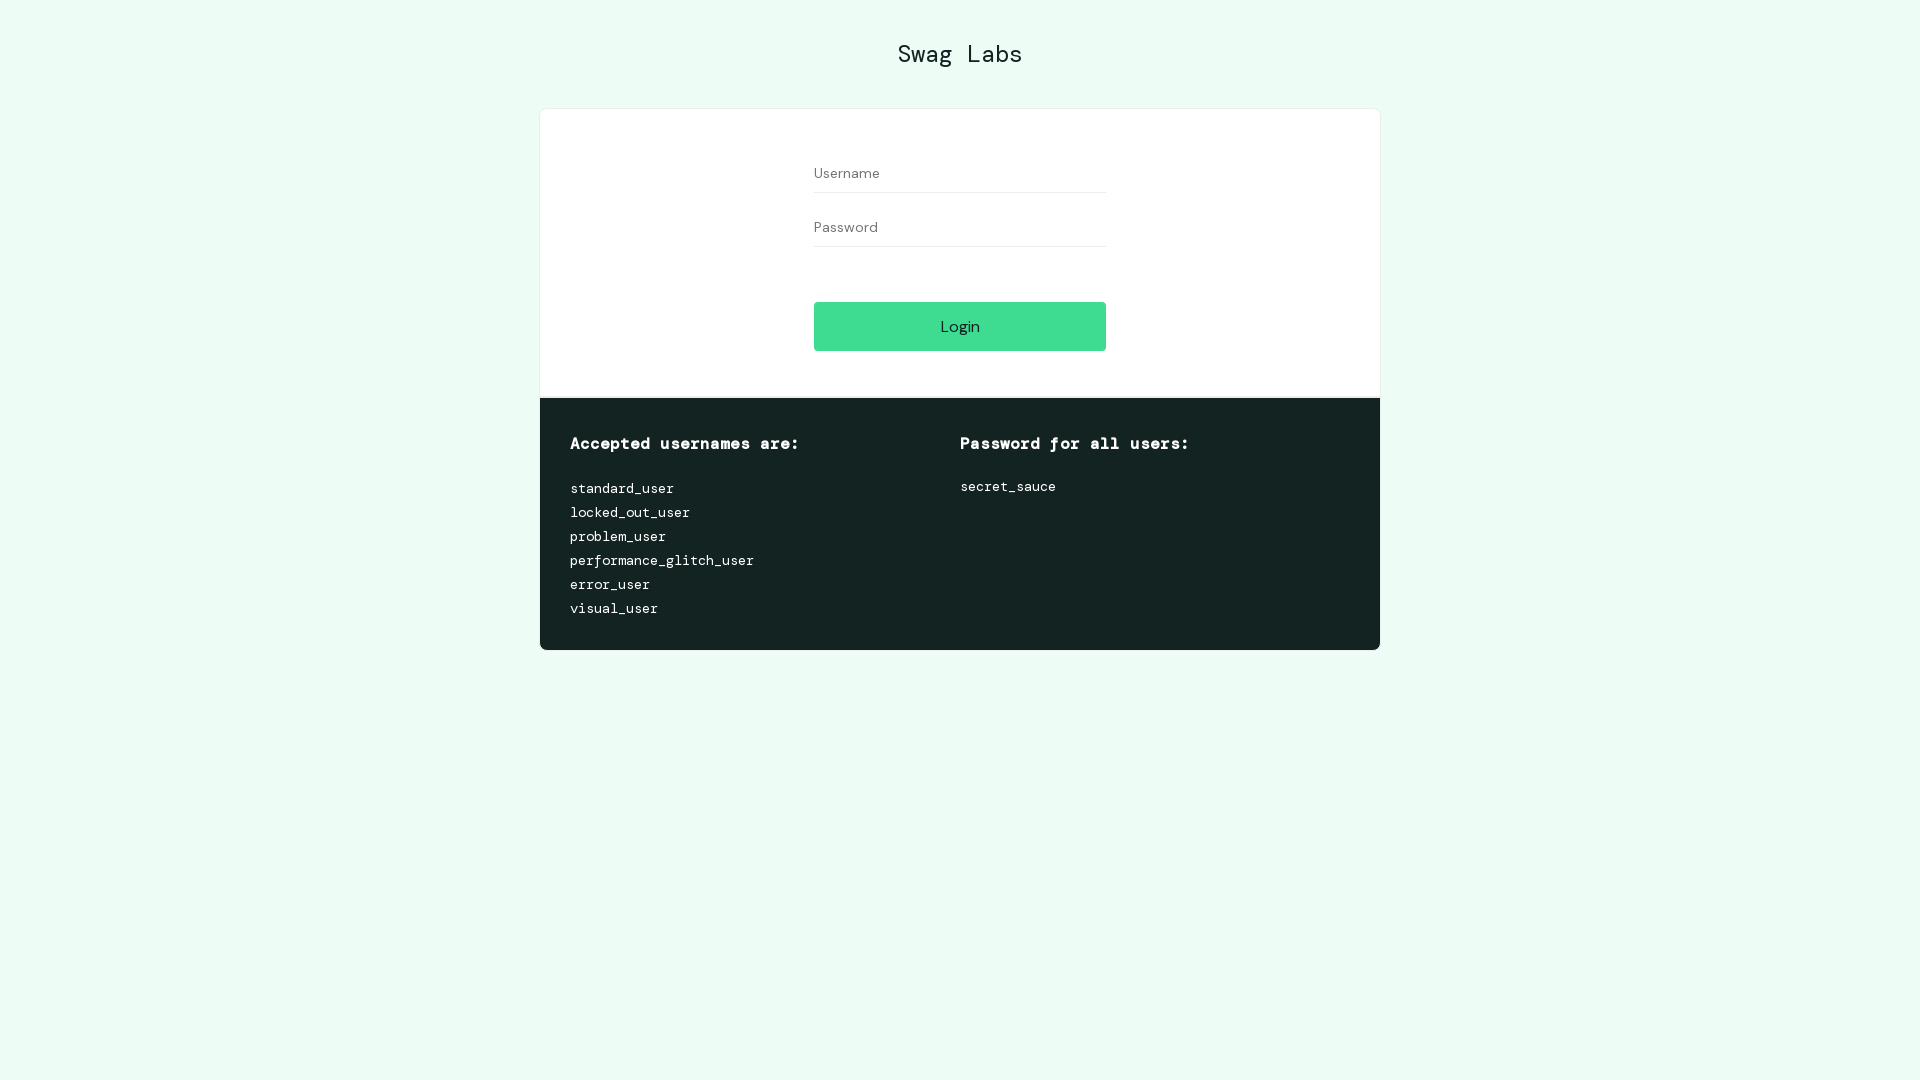